Tests handling of a simple alert with OK button by clicking to trigger the alert and then accepting it

Starting URL: http://demo.automationtesting.in/Alerts.html

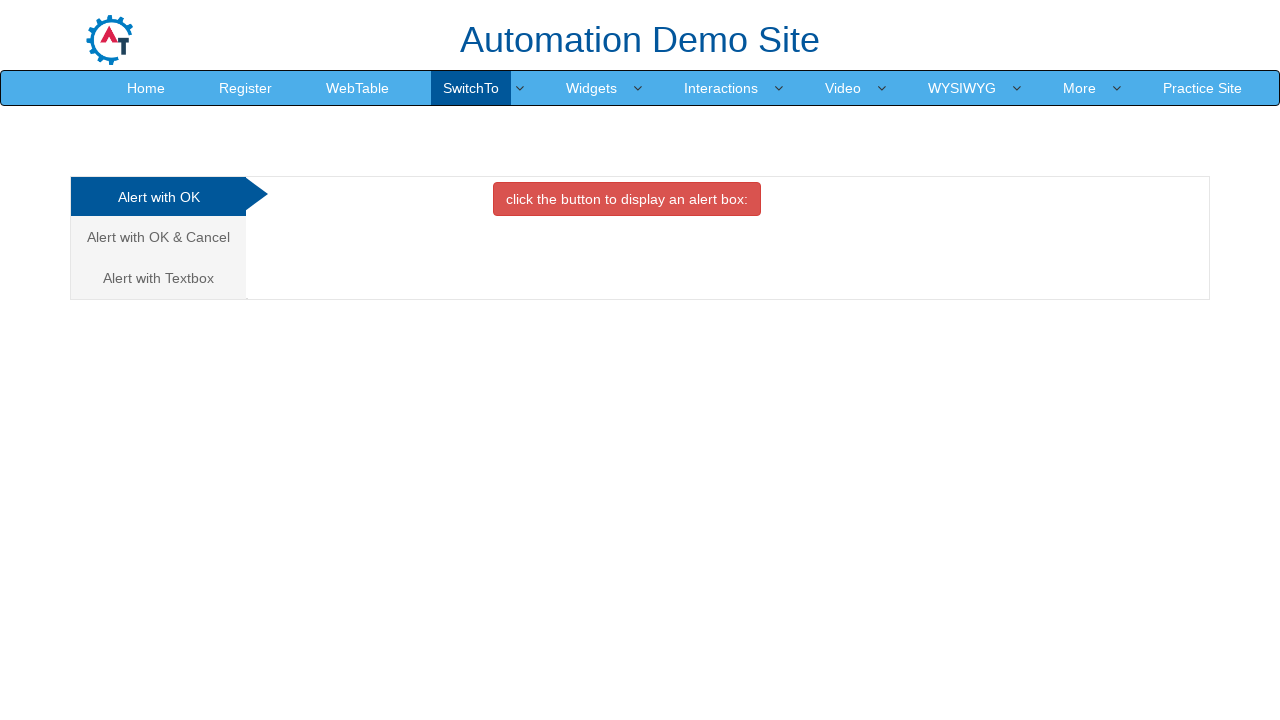

Clicked on the OK tab at (158, 197) on xpath=//a[@href='#OKTab']
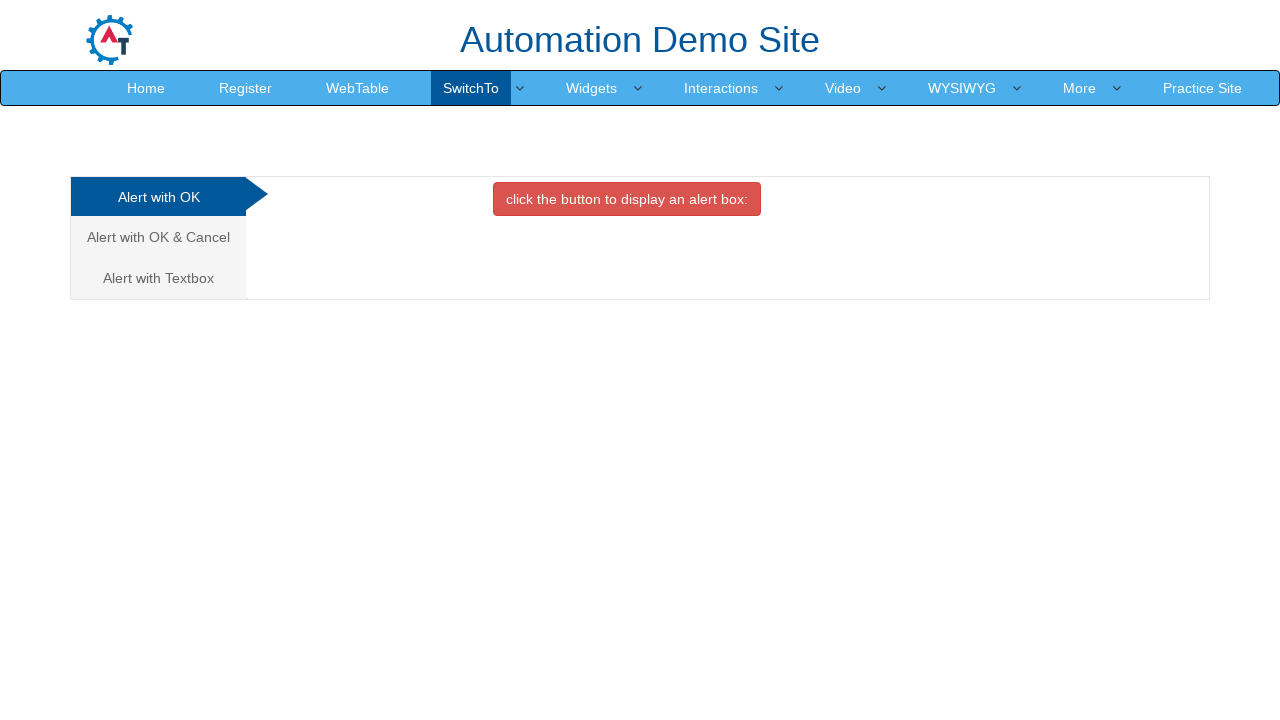

Clicked button to trigger alert box at (627, 199) on xpath=//button[contains(text(),'alert box:')]
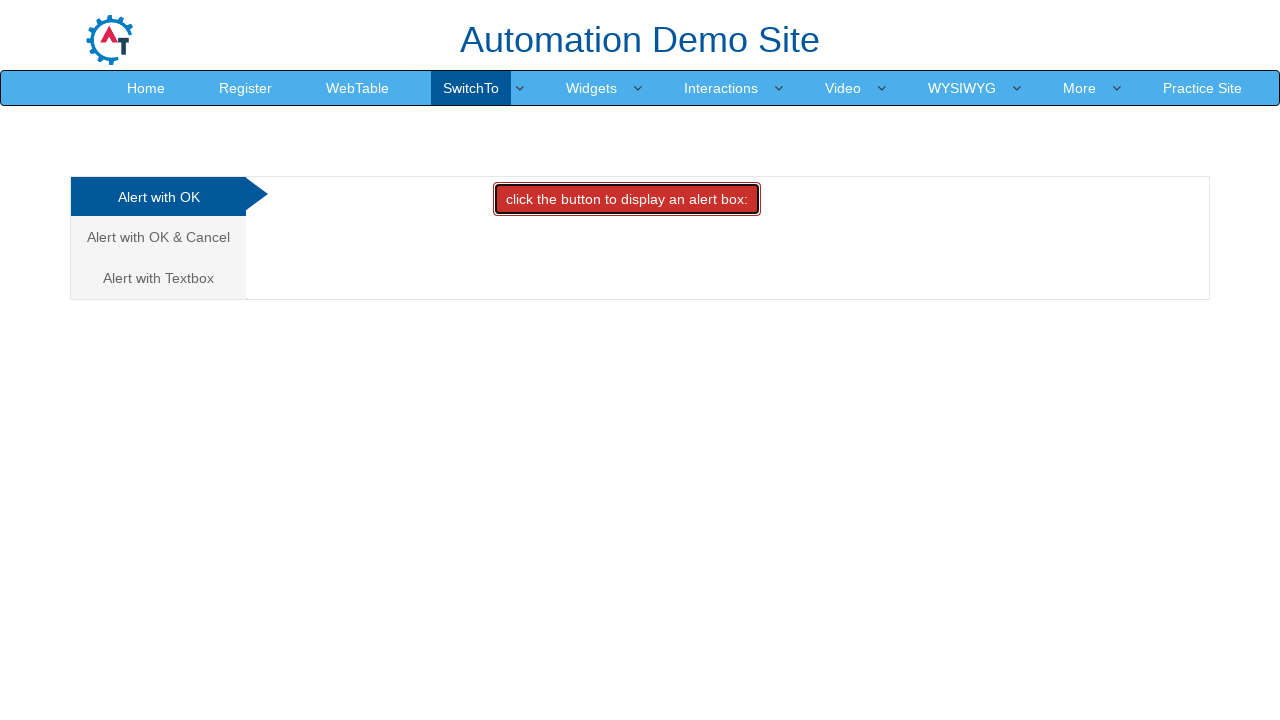

Alert dialog accepted
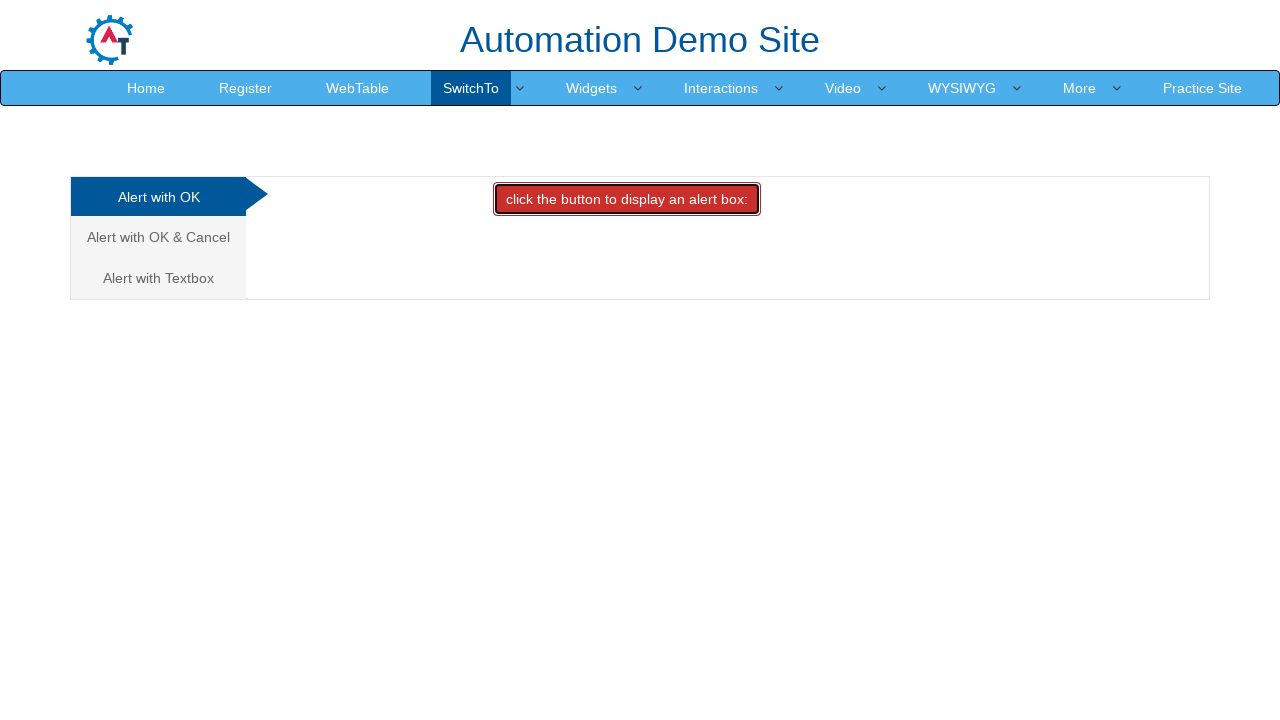

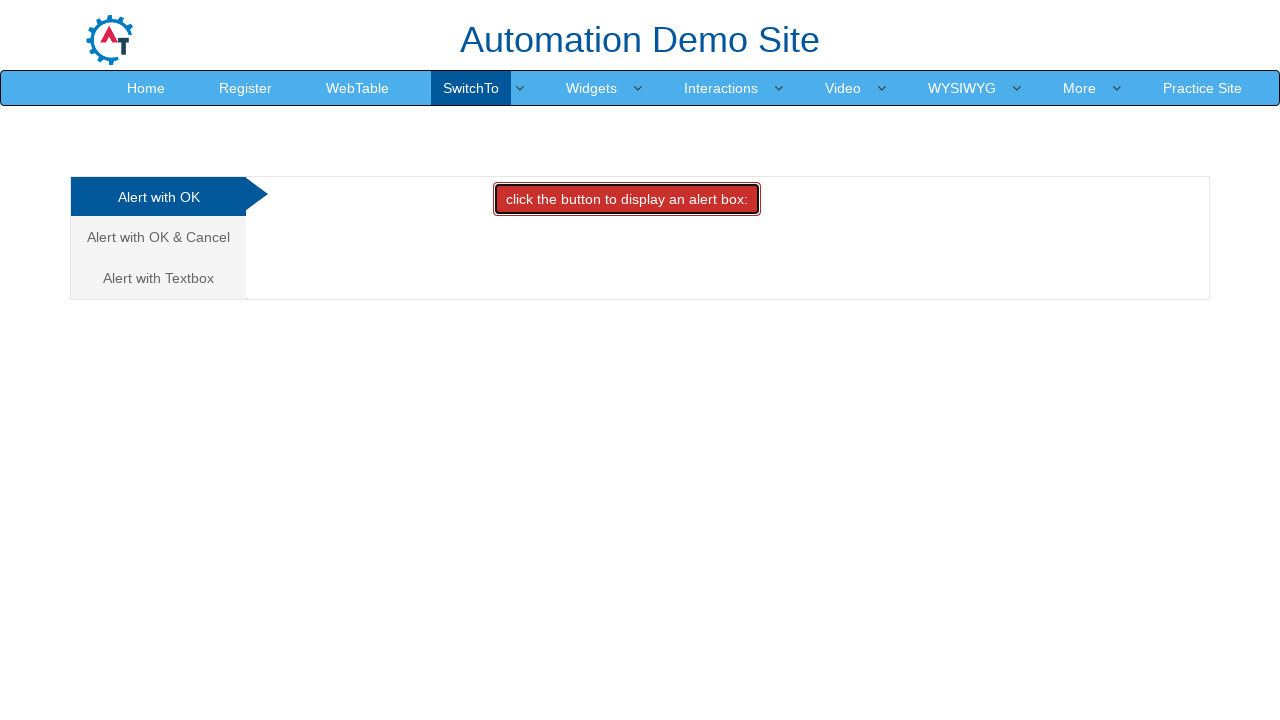